Tests filling a text input field by locating the username field by label and entering a name value

Starting URL: https://osstep.github.io/action_fill

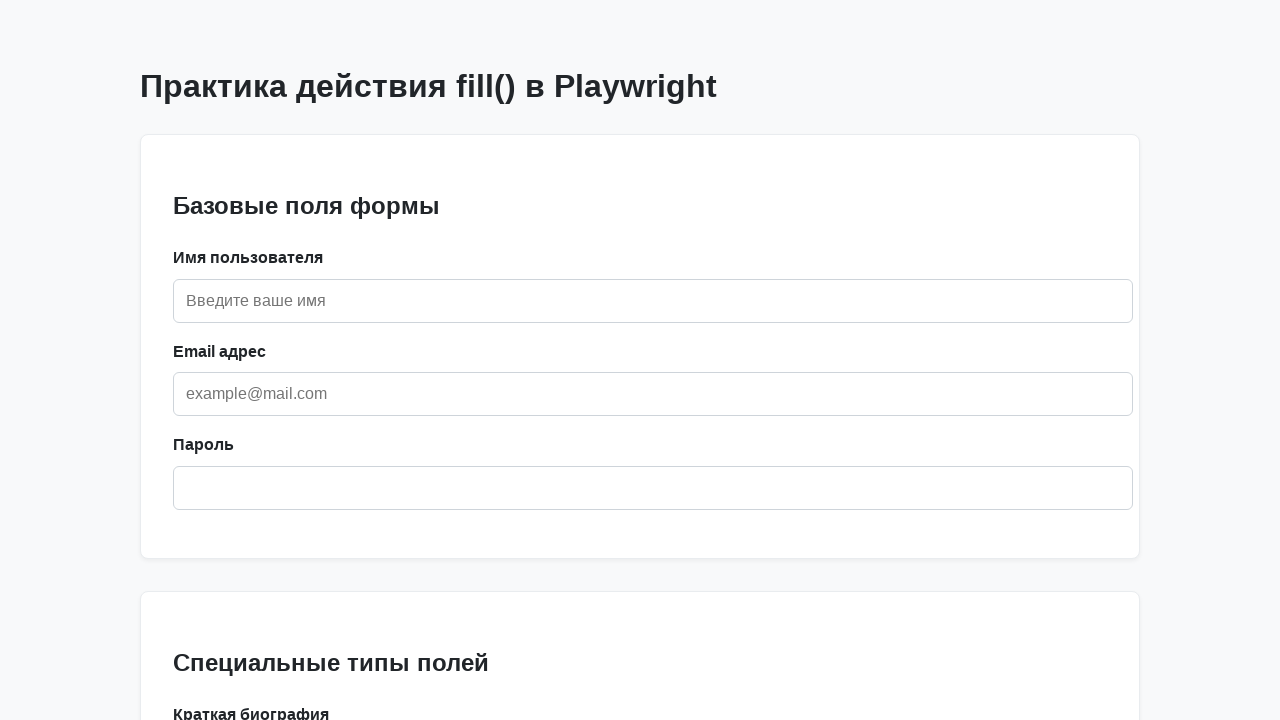

Located username field by label 'Имя пользователя'
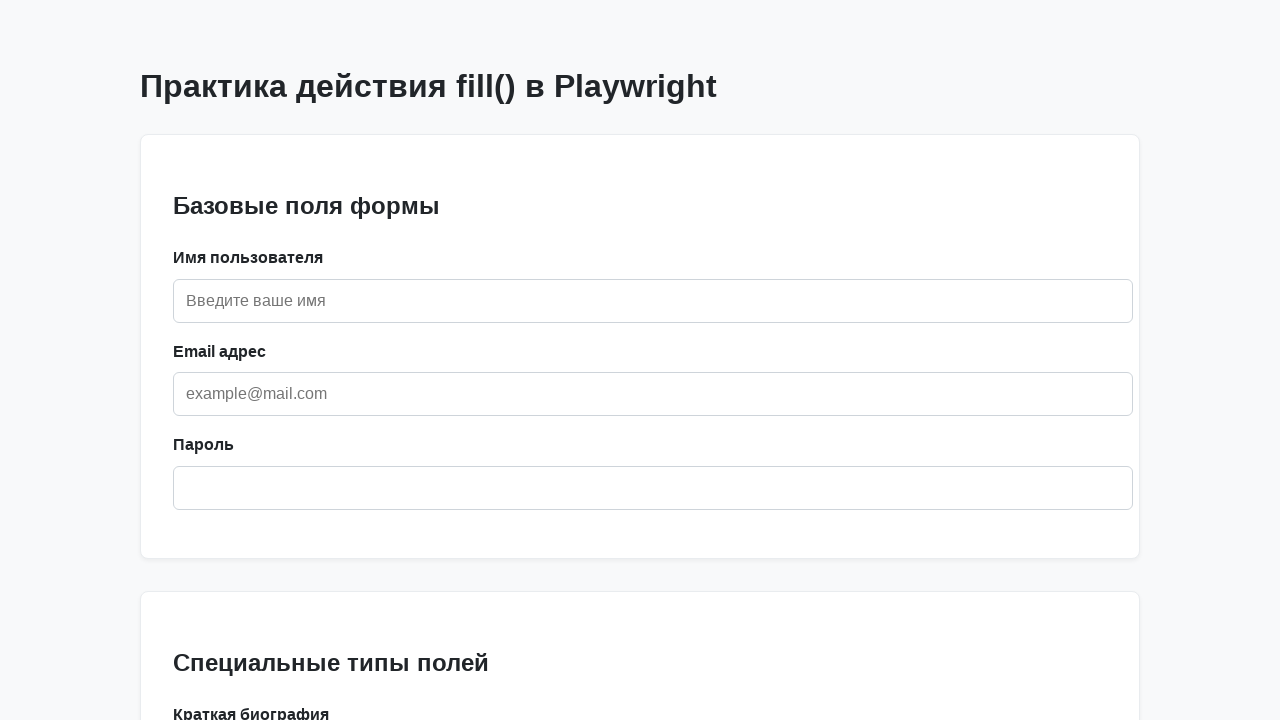

Filled username field with 'Иван Иванов' on internal:label="\u0418\u043c\u044f \u043f\u043e\u043b\u044c\u0437\u043e\u0432\u0
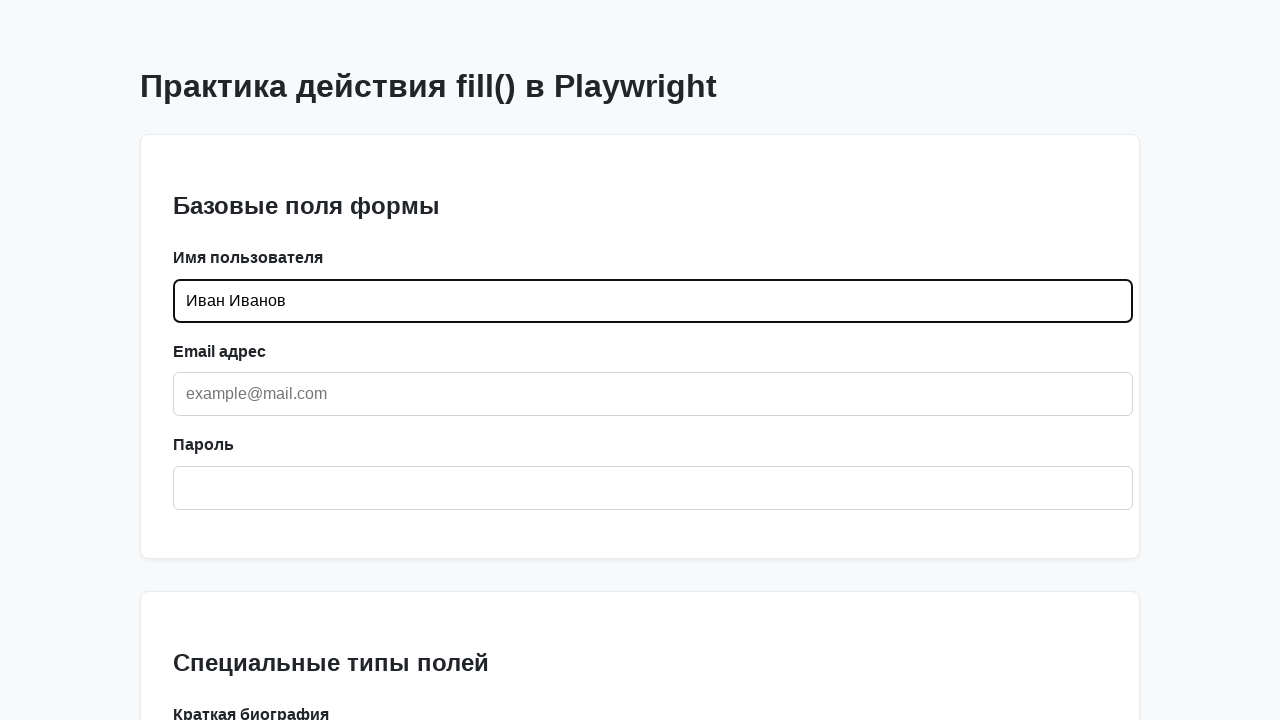

Verified username field contains 'Иван Иванов'
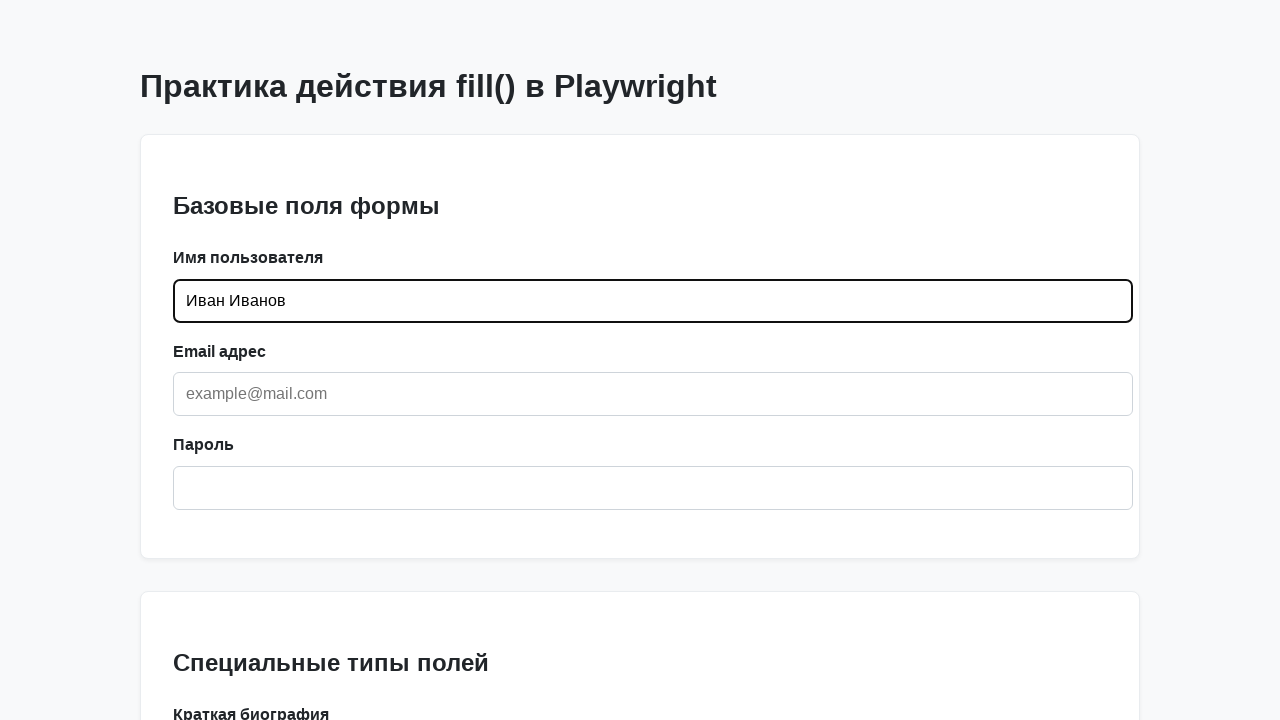

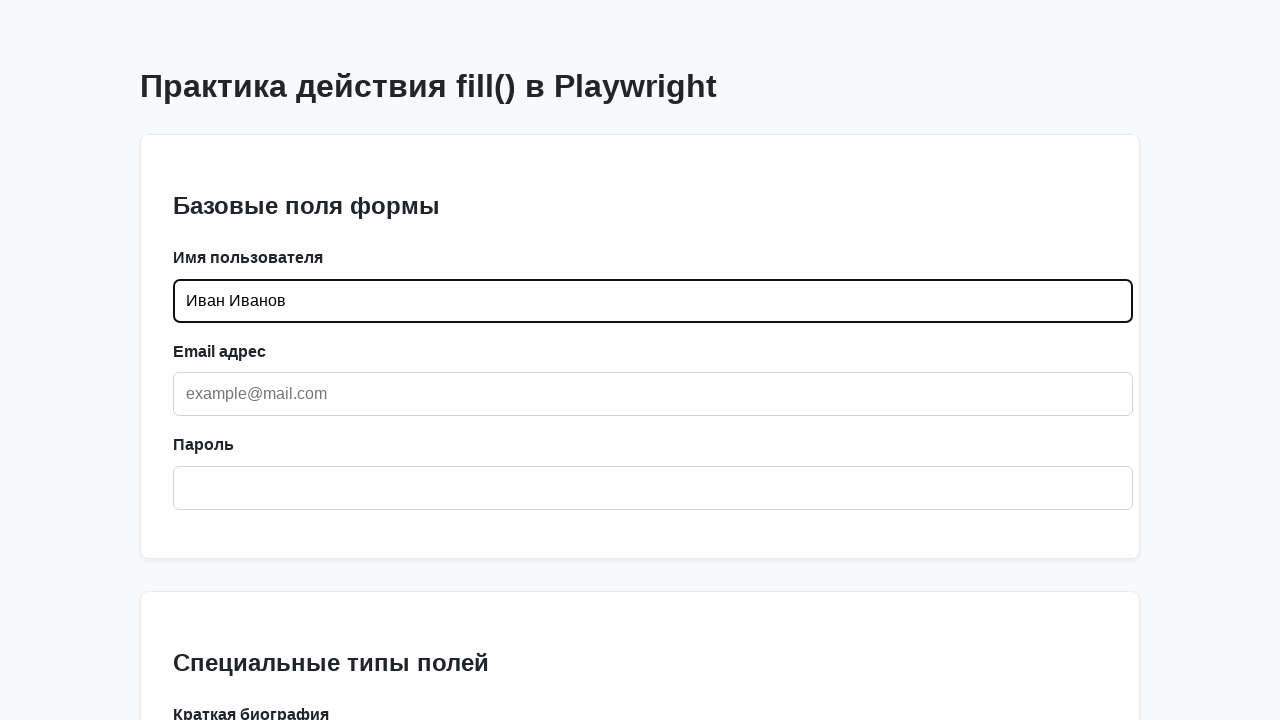